Tests handling of prompt dialog boxes by clicking the prompt button and accepting with a custom message

Starting URL: https://www.lambdatest.com/selenium-playground/javascript-alert-box-demo

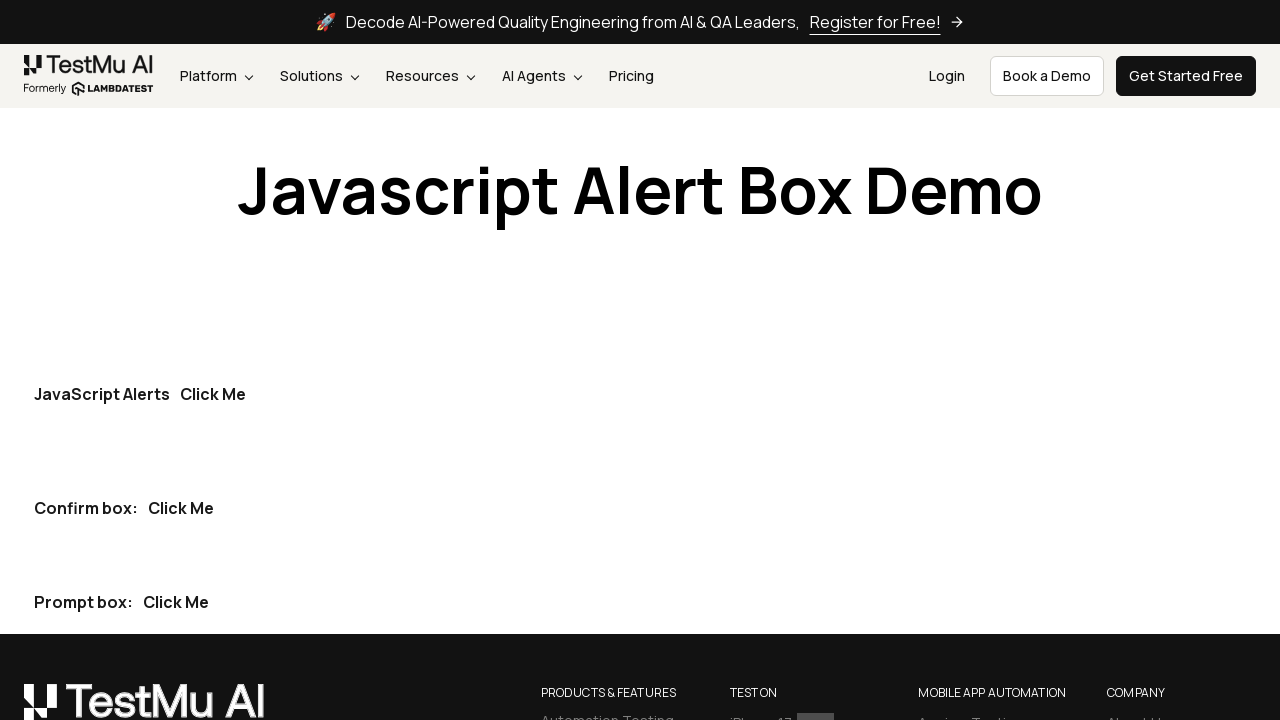

Set up dialog handler to accept prompt with custom message 'LambdaTest is a great platform!'
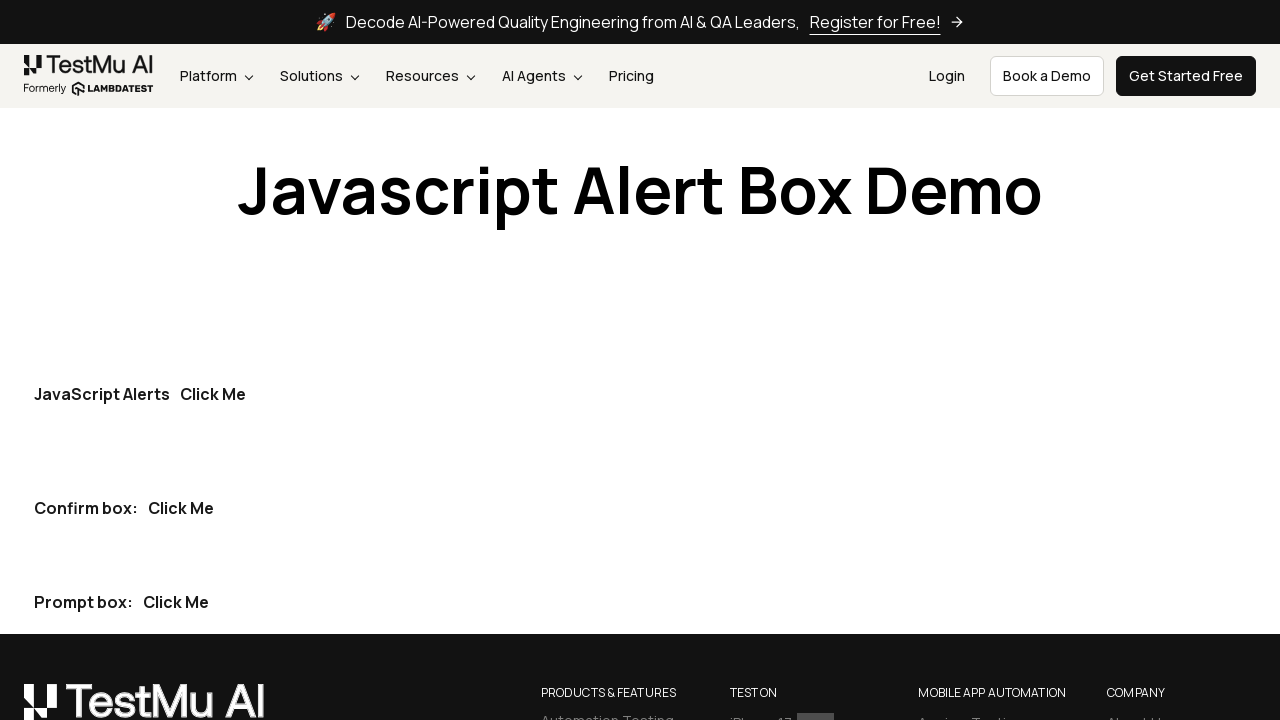

Clicked on Prompt Box button at (176, 602) on section:nth-of-type(3) div:nth-of-type(3) .btn
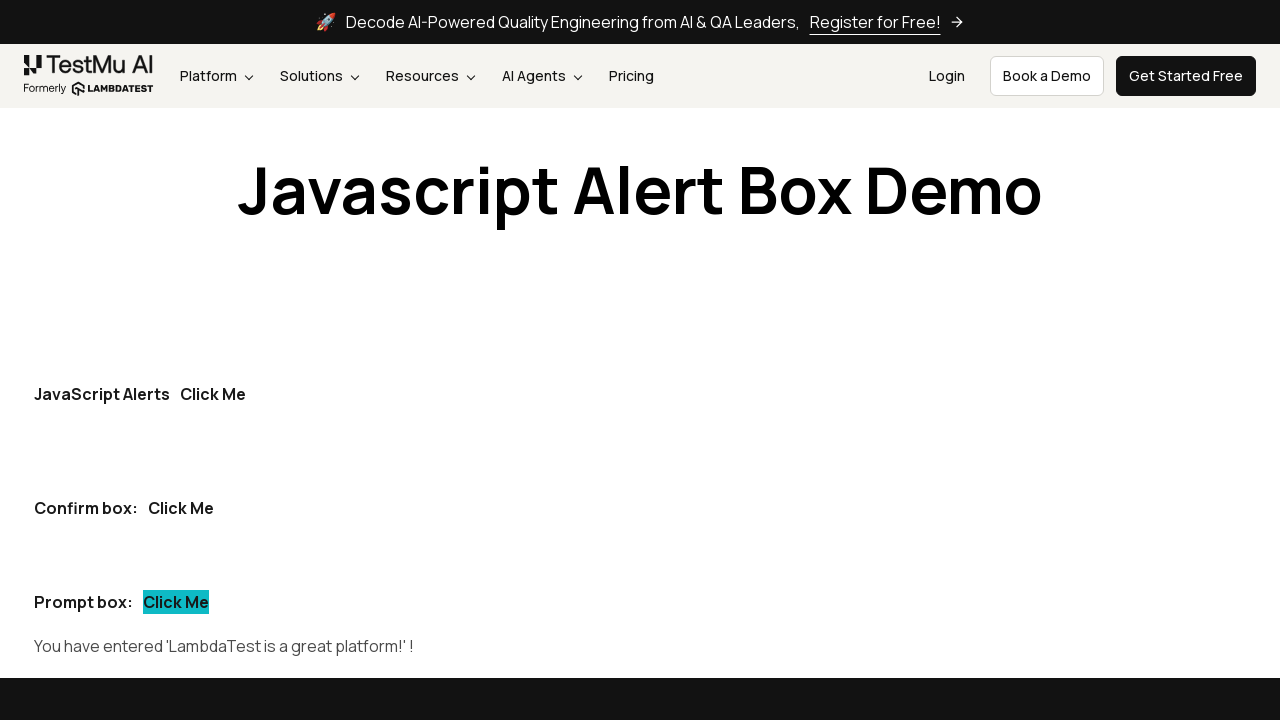

Waited for dialog to be processed
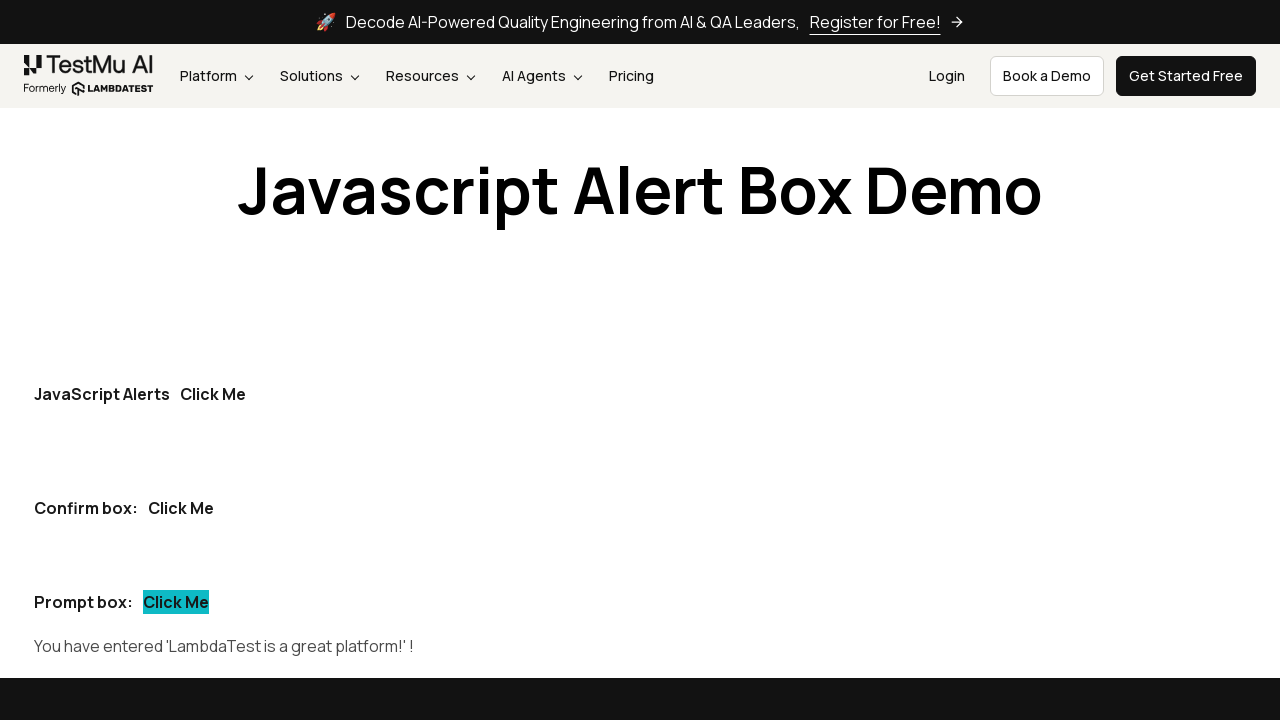

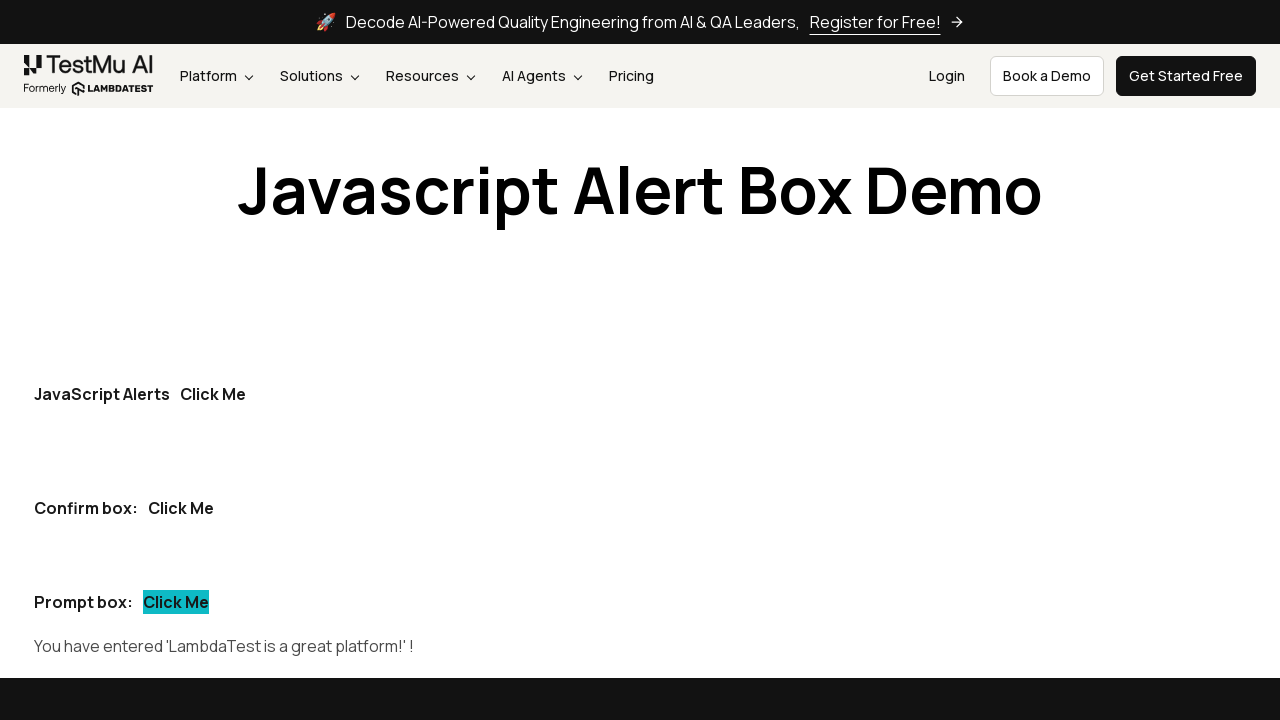